Tests window handling functionality by opening a new window, switching between windows, and verifying content in each window

Starting URL: https://the-internet.herokuapp.com/

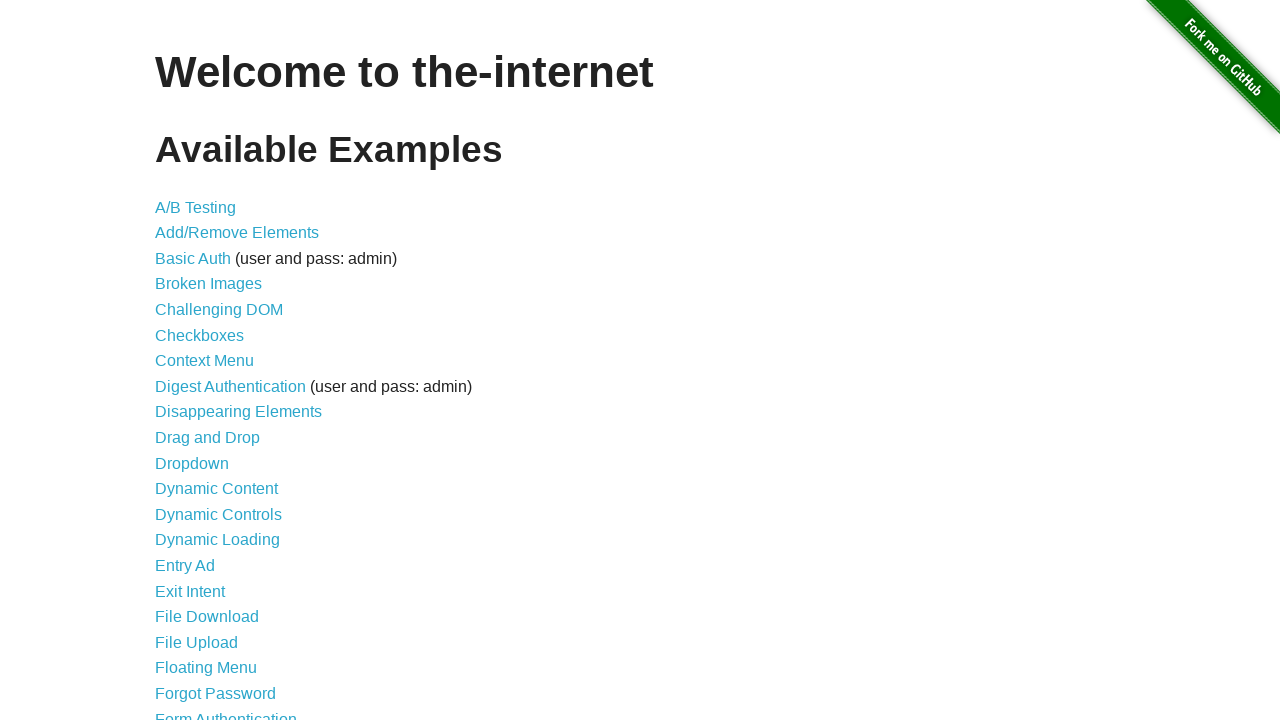

Clicked on 'Multiple Windows' link at (218, 369) on a:has-text('Multiple Windows')
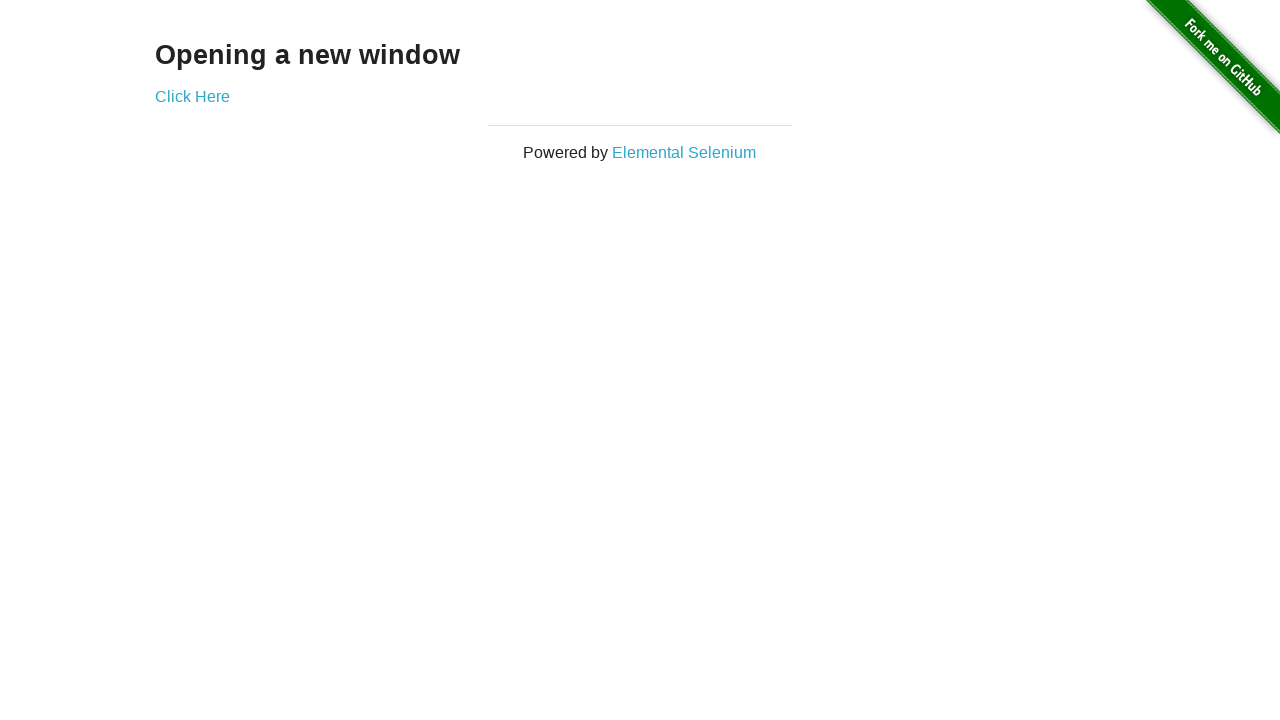

Clicked 'Click Here' link to open new window at (192, 96) on a:has-text('Click Here')
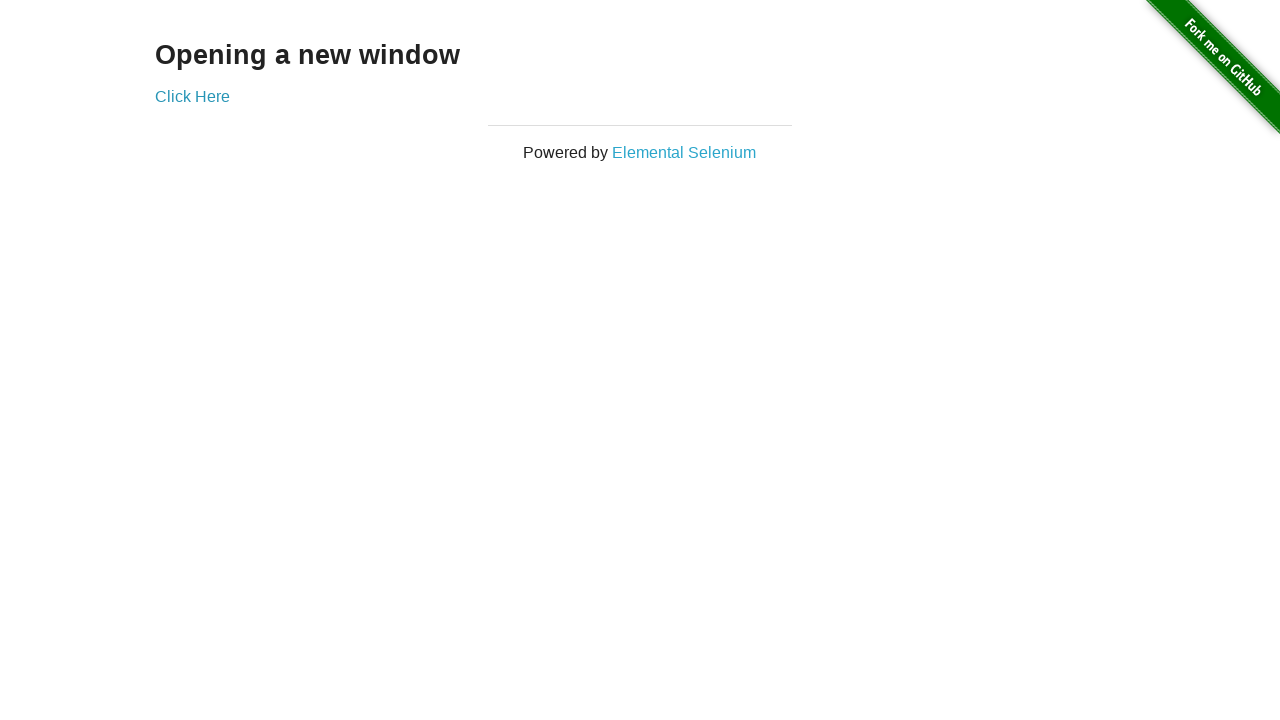

New window opened and captured
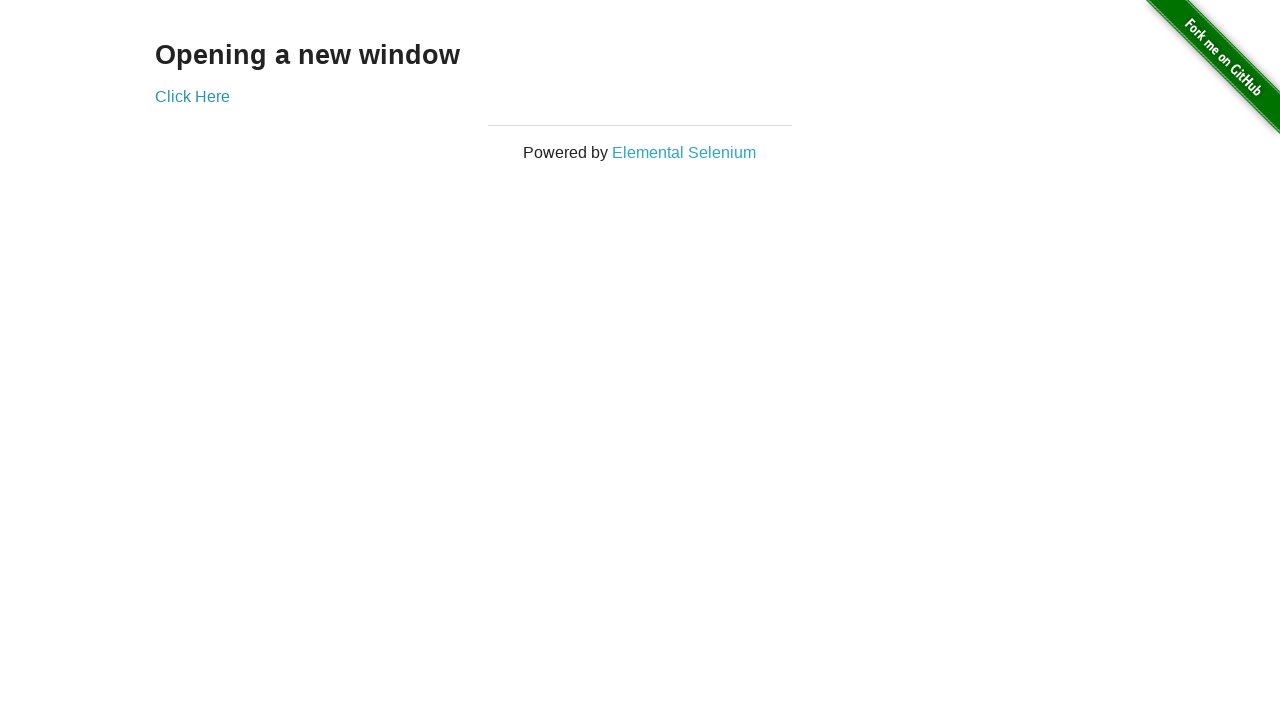

New page finished loading
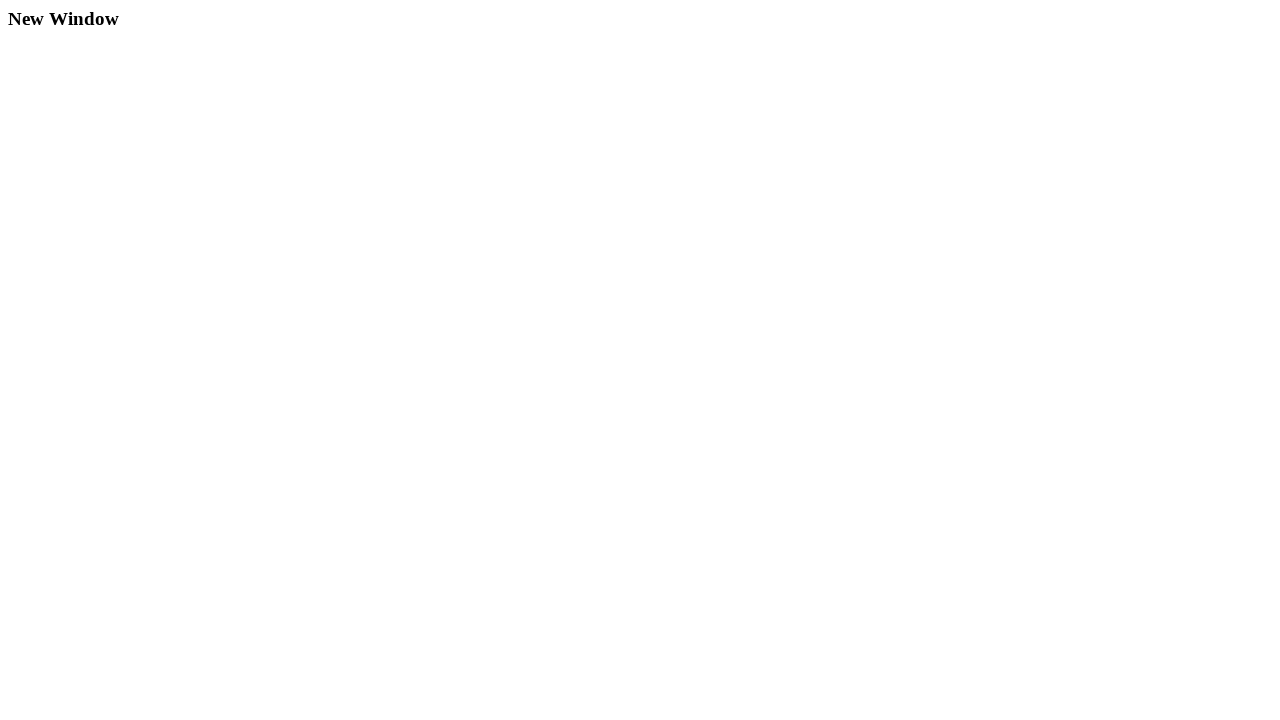

Verified text in new window: 'New Window'
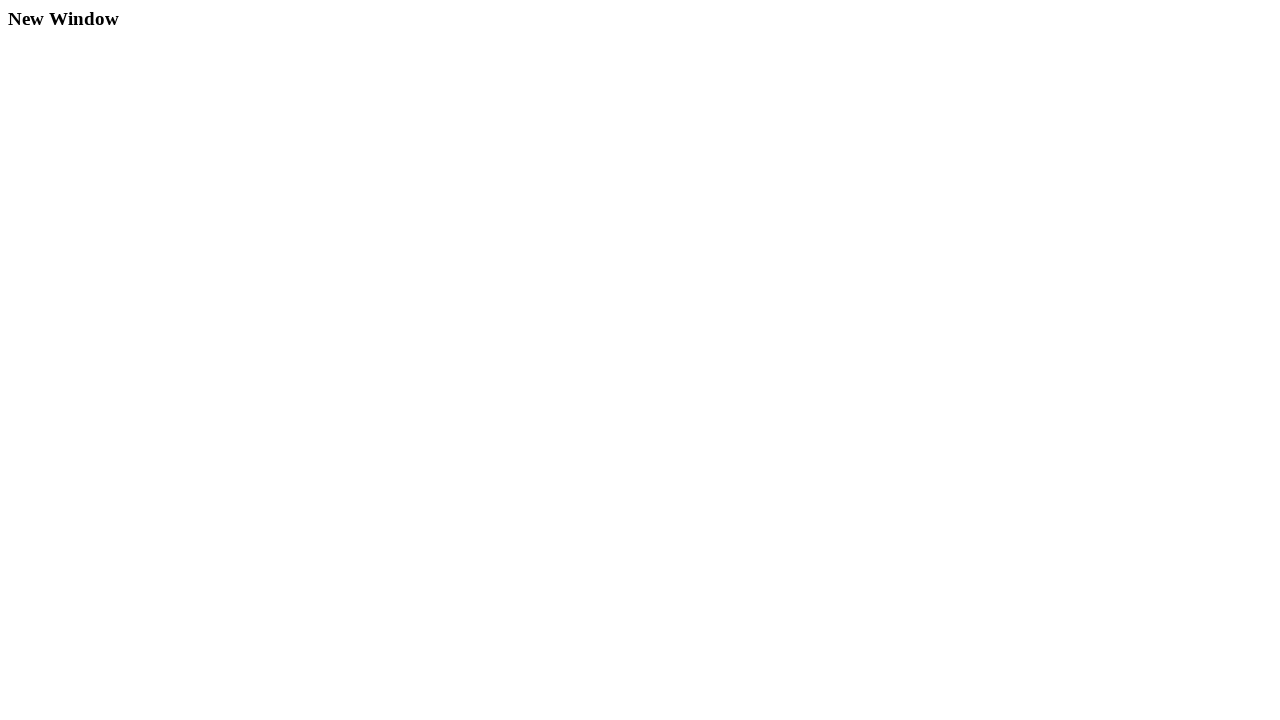

Verified text in original window: 'Opening a new window'
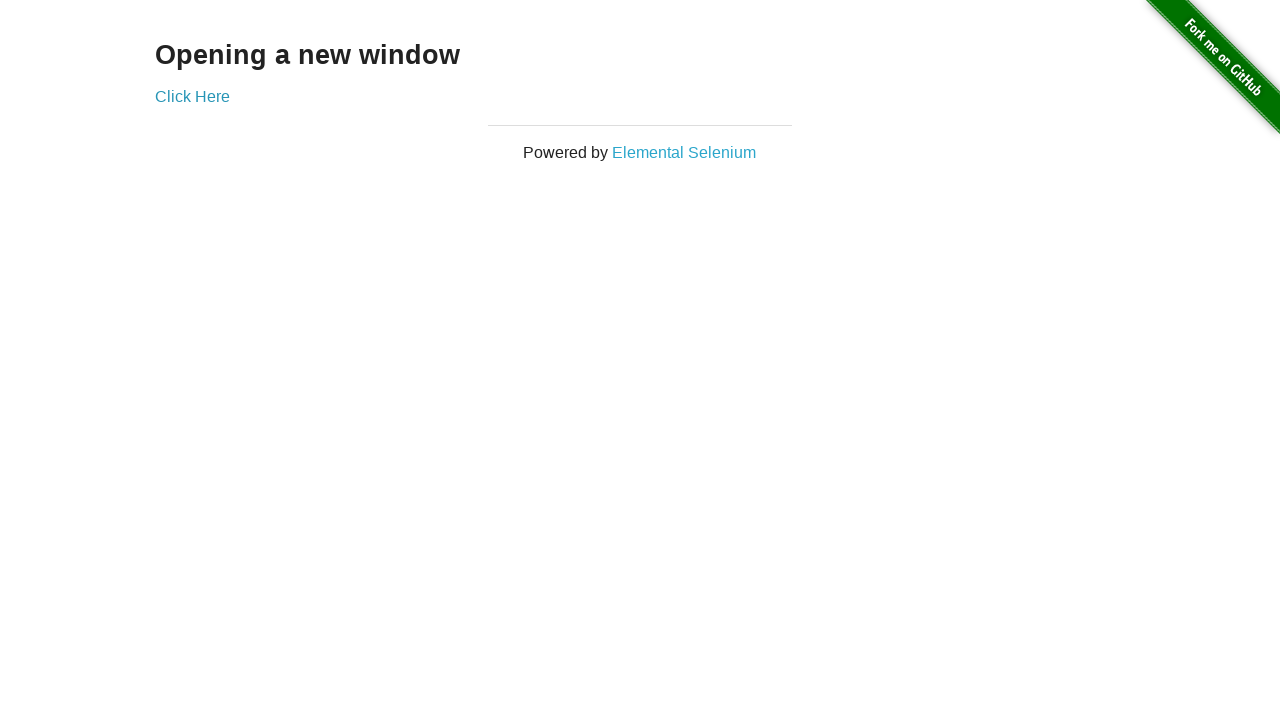

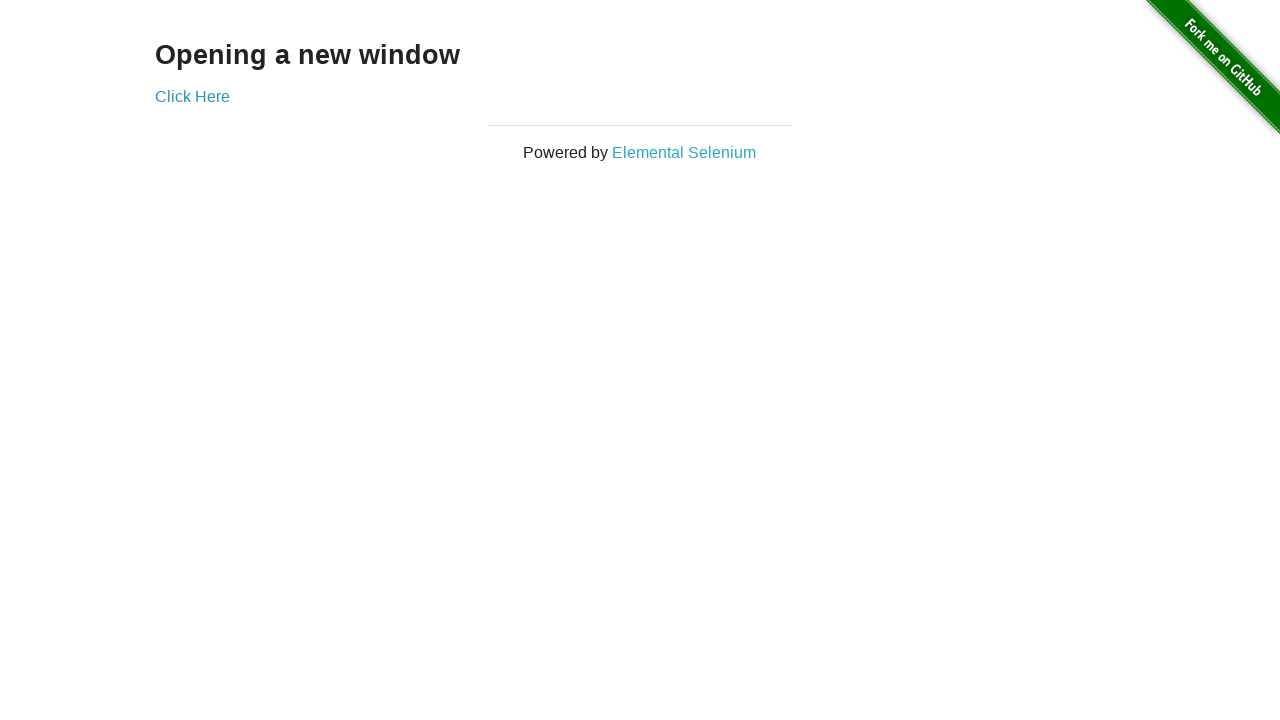